Tests adding a new todo item to a sample todo application by typing text in the input field and pressing Enter, then verifying the item appears in the list.

Starting URL: https://lambdatest.github.io/sample-todo-app/

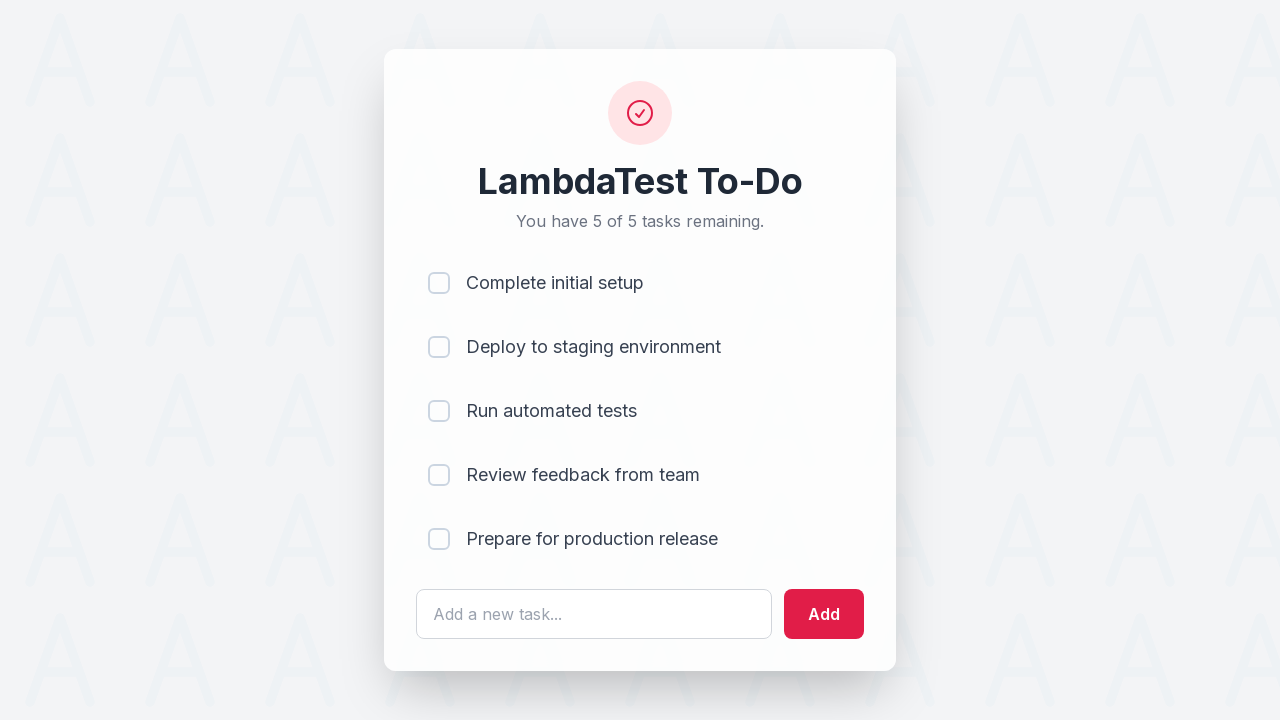

Filled todo input field with 'Seventh Item' on #sampletodotext
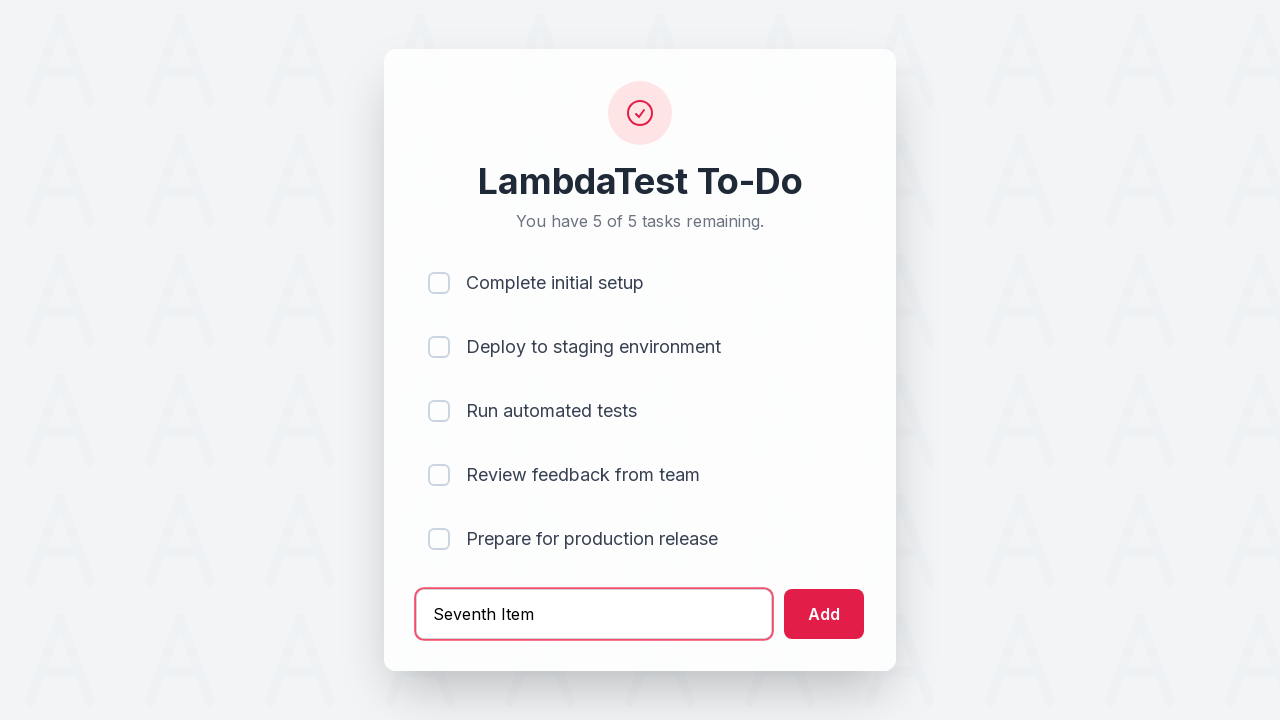

Pressed Enter to add the todo item on #sampletodotext
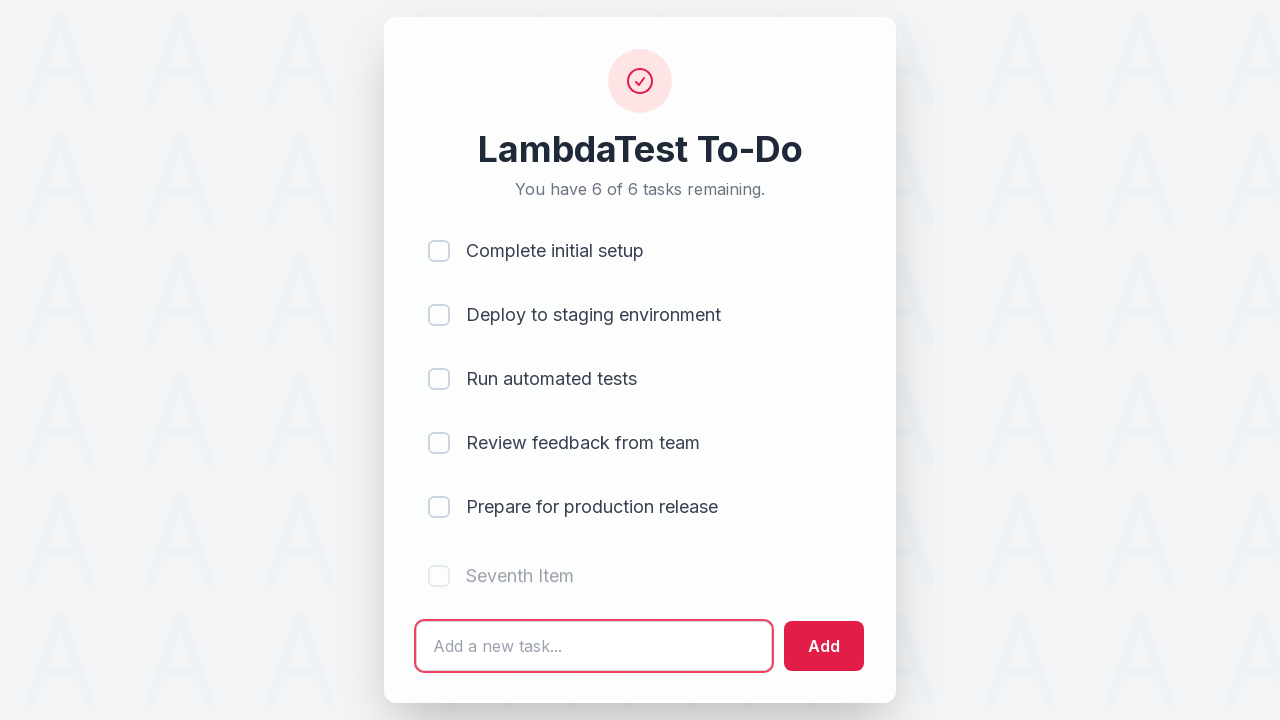

New todo item appeared in the list
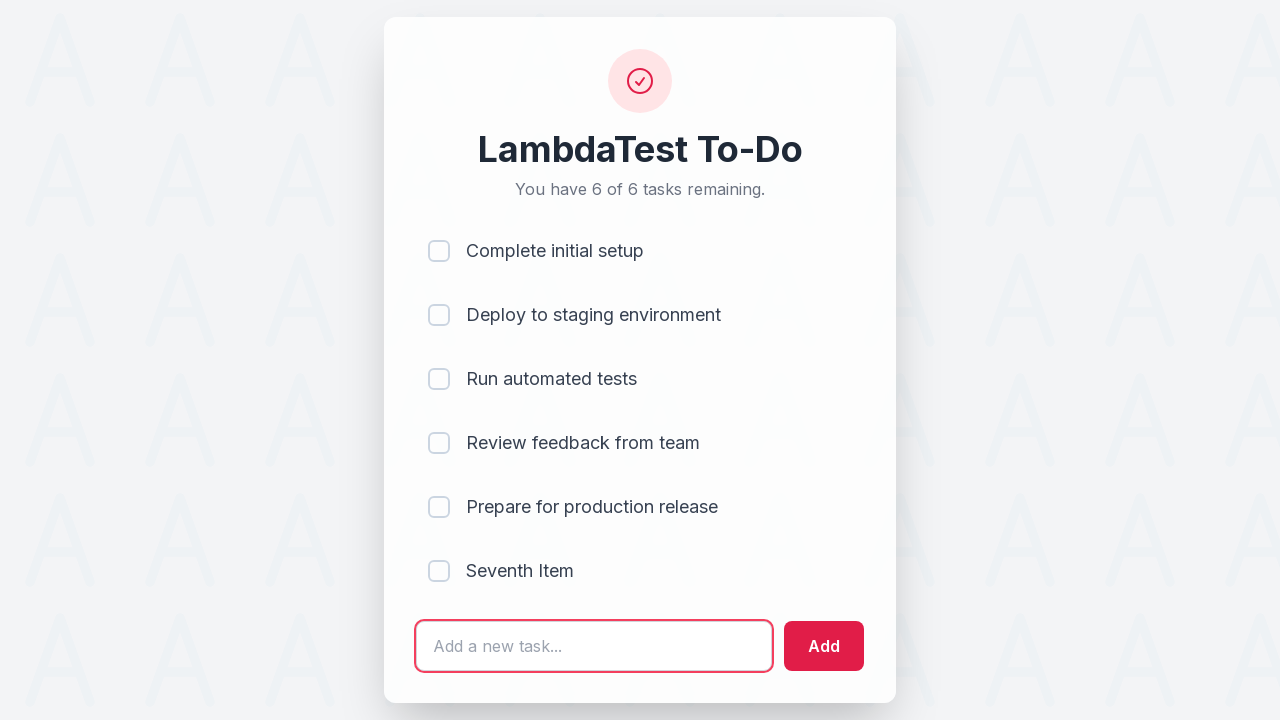

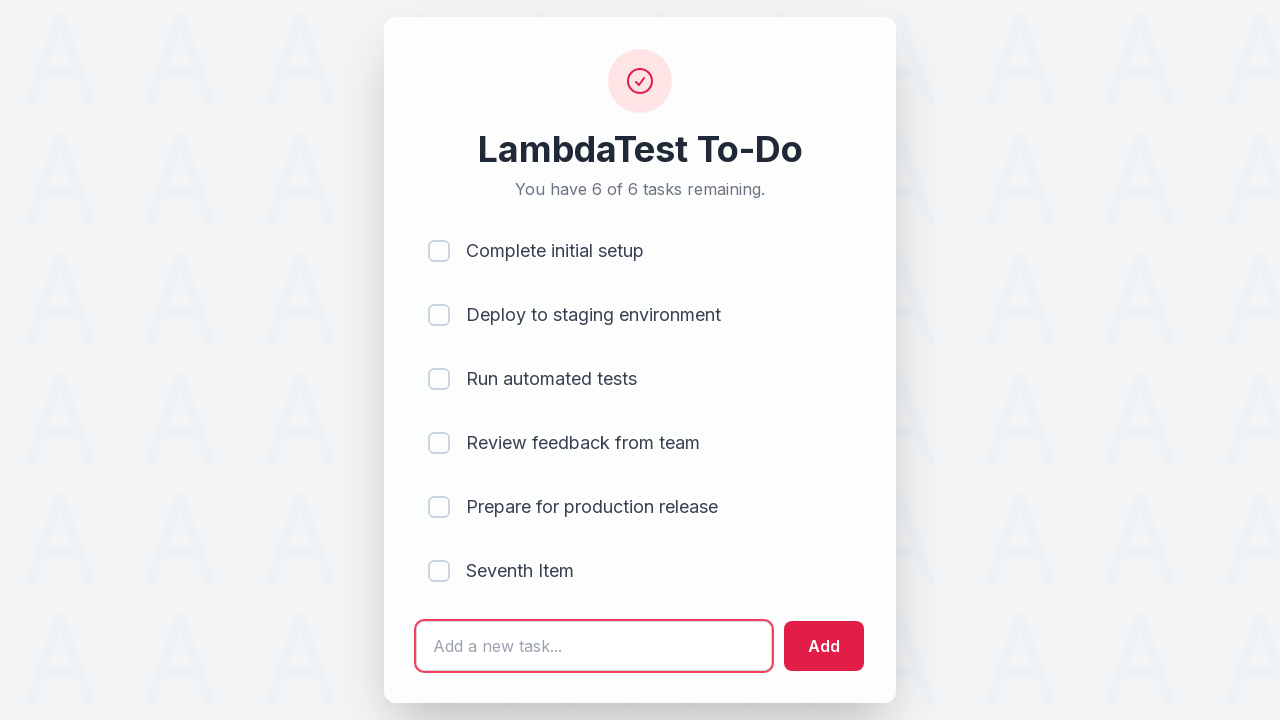